Tests navigation through Browse Languages and back to home page, verifying the welcome message

Starting URL: http://www.99-bottles-of-beer.net/

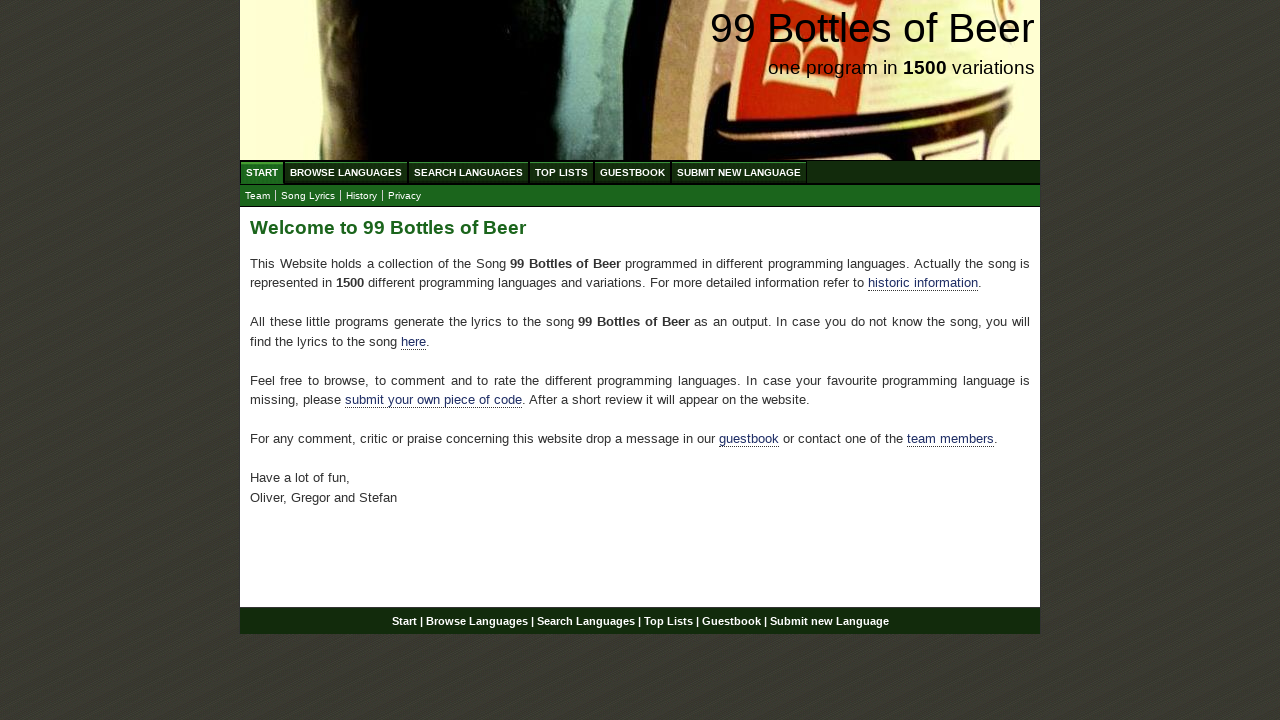

Clicked on Browse Languages link at (346, 172) on #menu a[href='/abc.html']
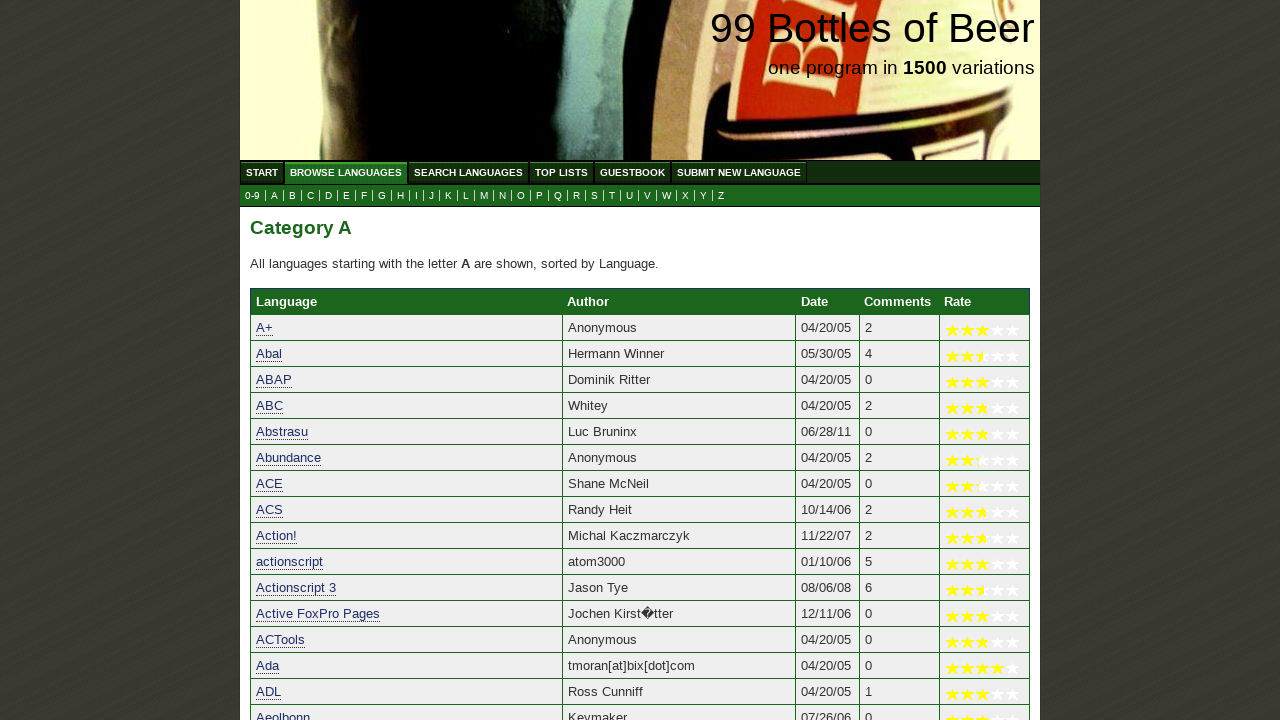

Clicked on Start link to navigate back to home page at (262, 172) on #menu a[href='/']
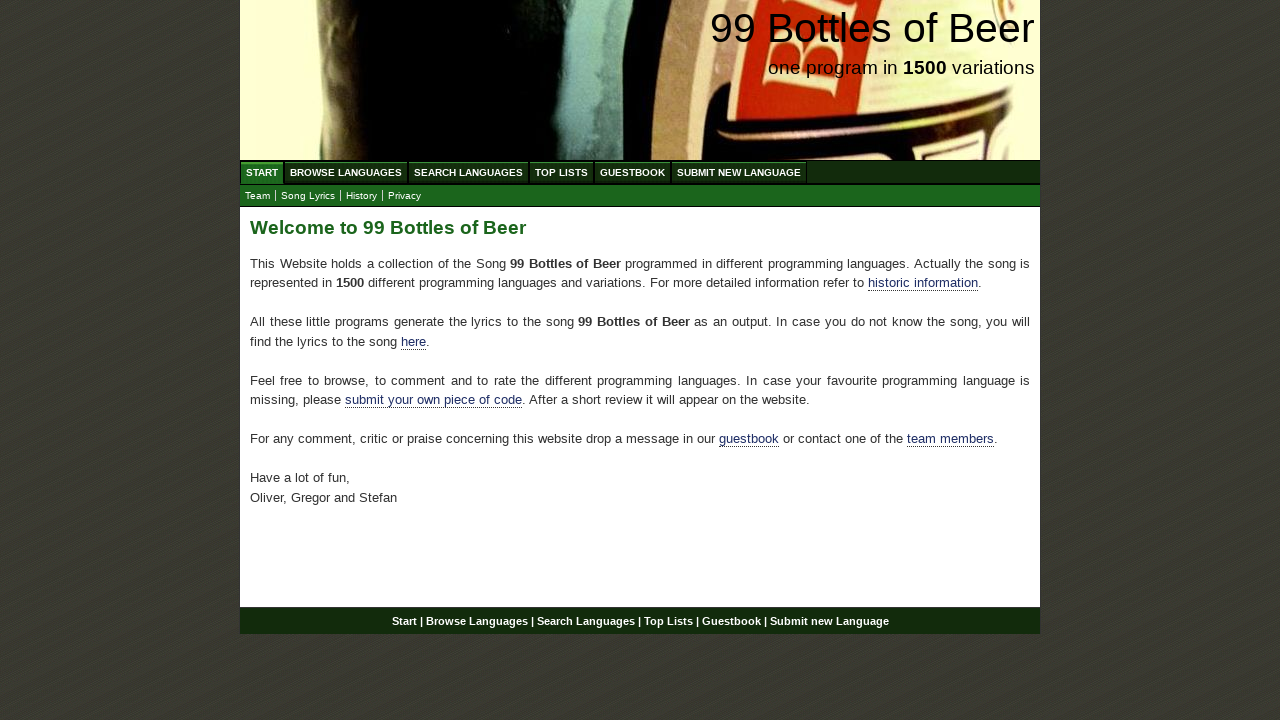

Verified welcome message 'Welcome to 99 Bottles of Beer' is displayed
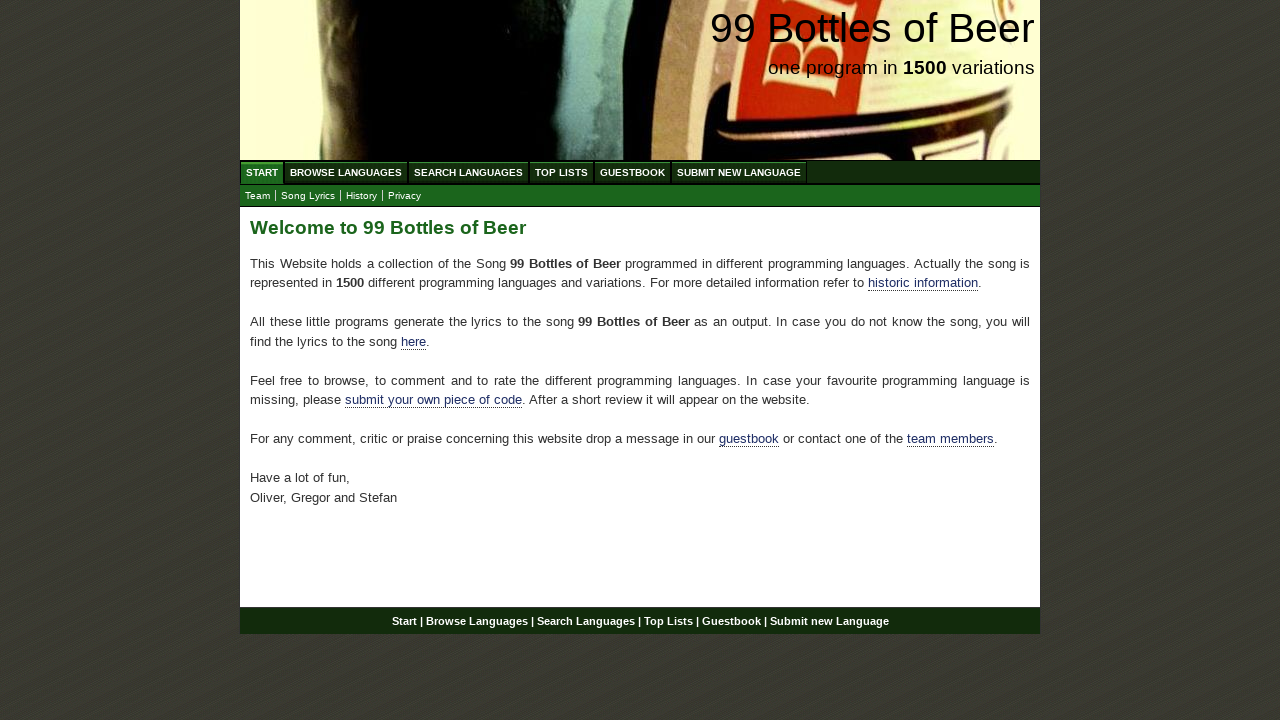

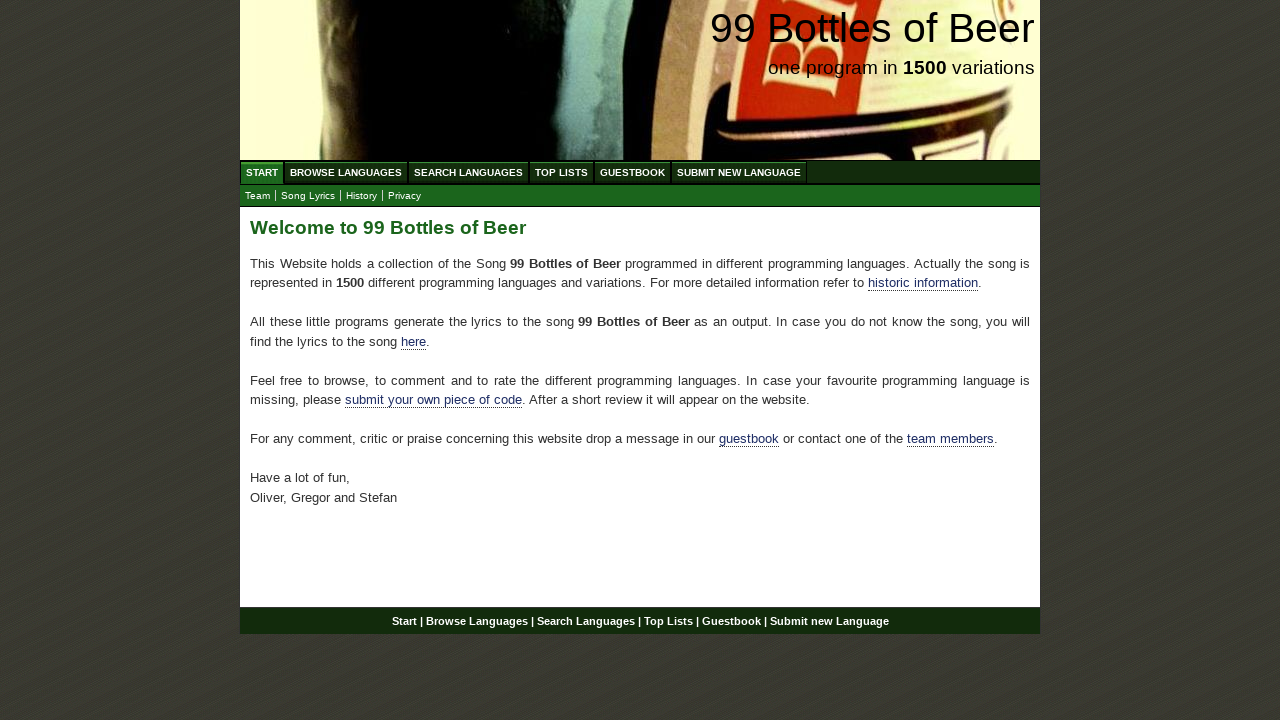